Tests Mercury Insurance quote form by entering a zip code and clicking the get quote button

Starting URL: https://www.mercuryinsurance.com/

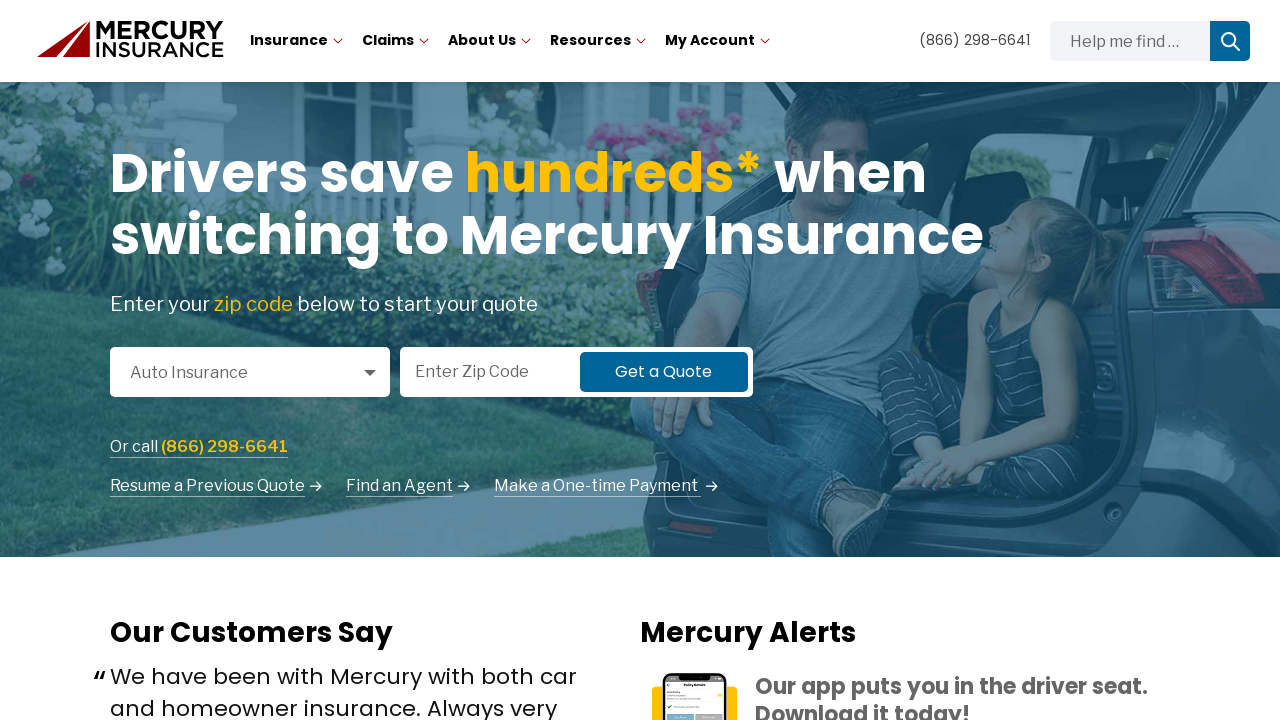

Entered zip code '22031' in the quote form on #gaq-zip-code
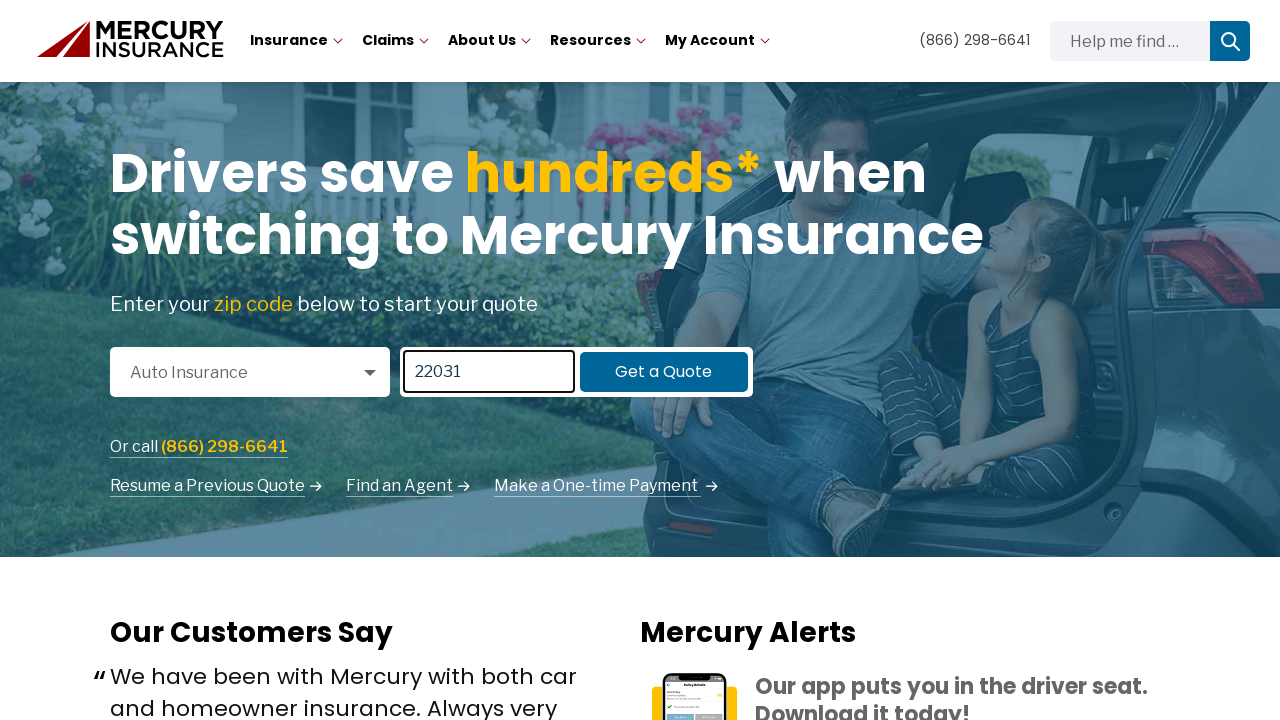

Clicked the get quote button at (664, 372) on #submit-gaq
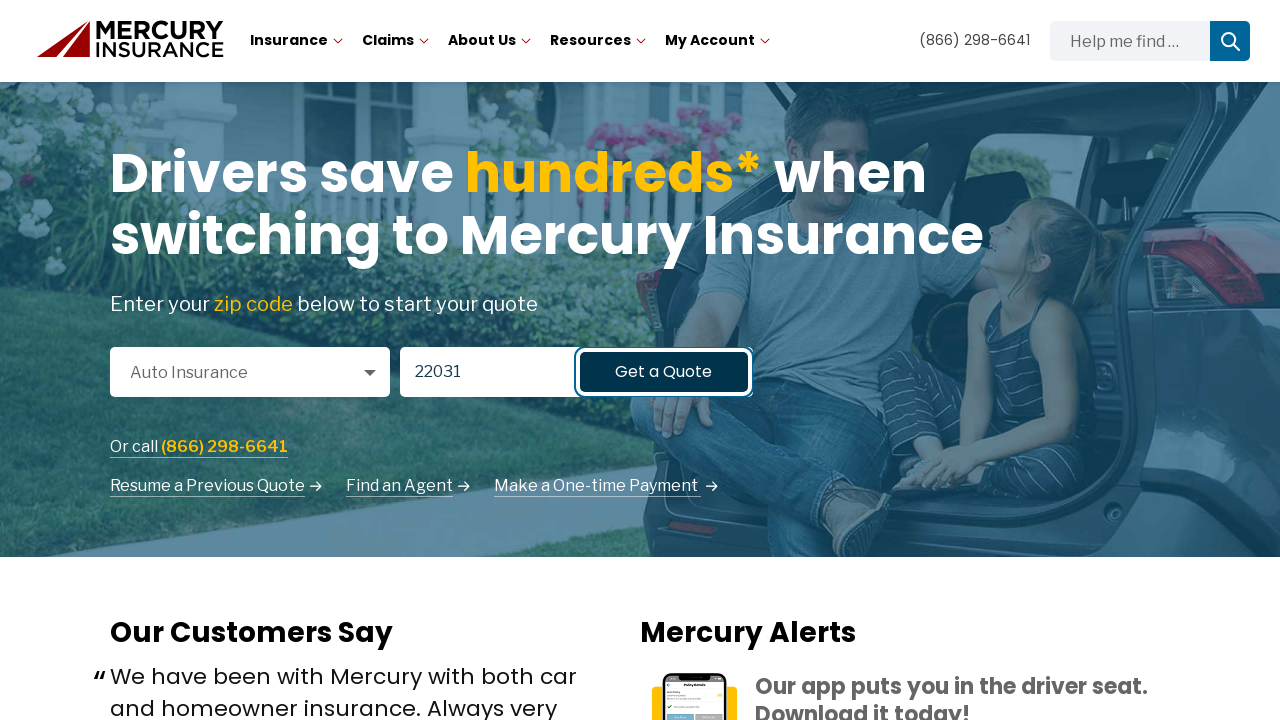

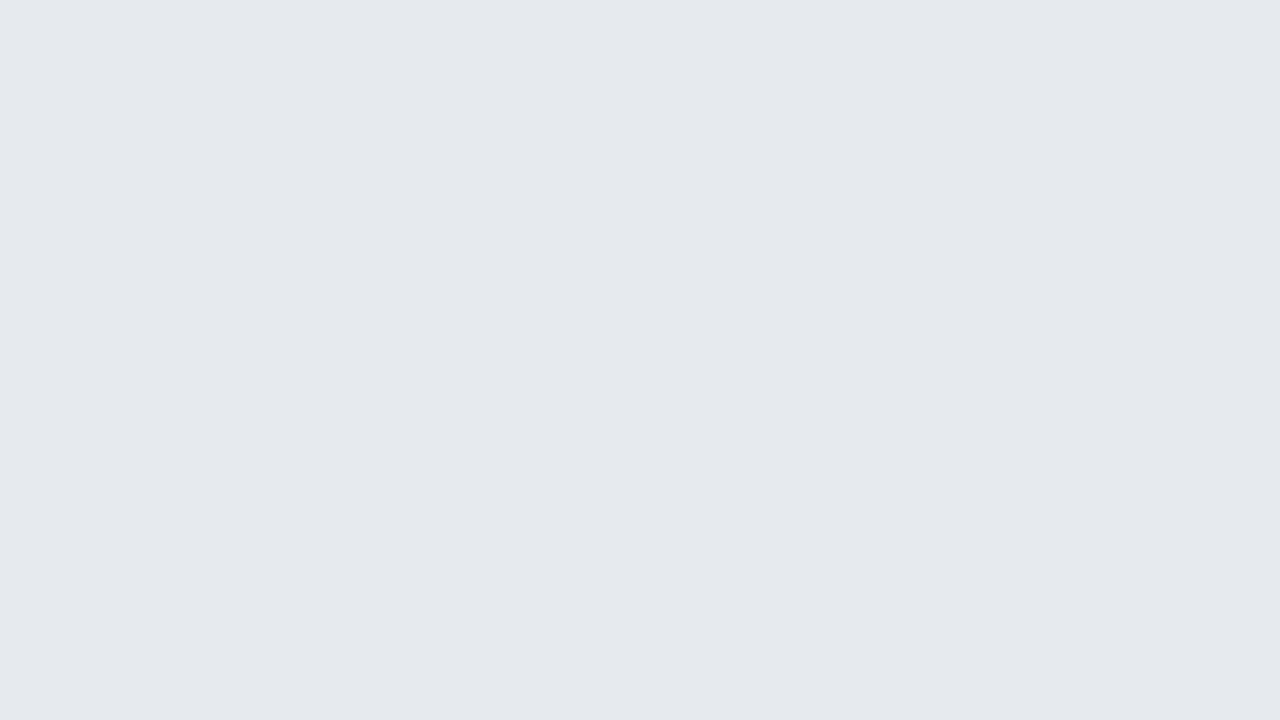